Tests drag and drop functionality within an iframe on jQuery UI demo page, then navigates to another demo page

Starting URL: https://jqueryui.com/droppable/

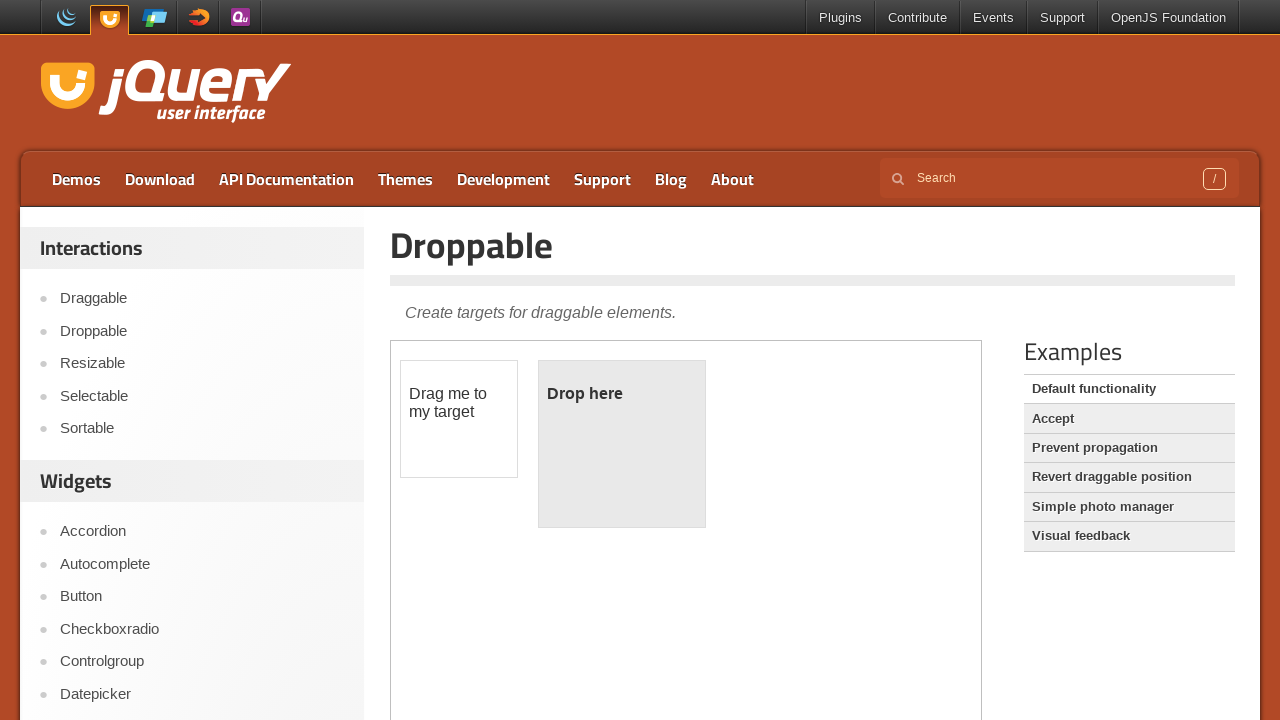

Located iframe containing drag and drop demo
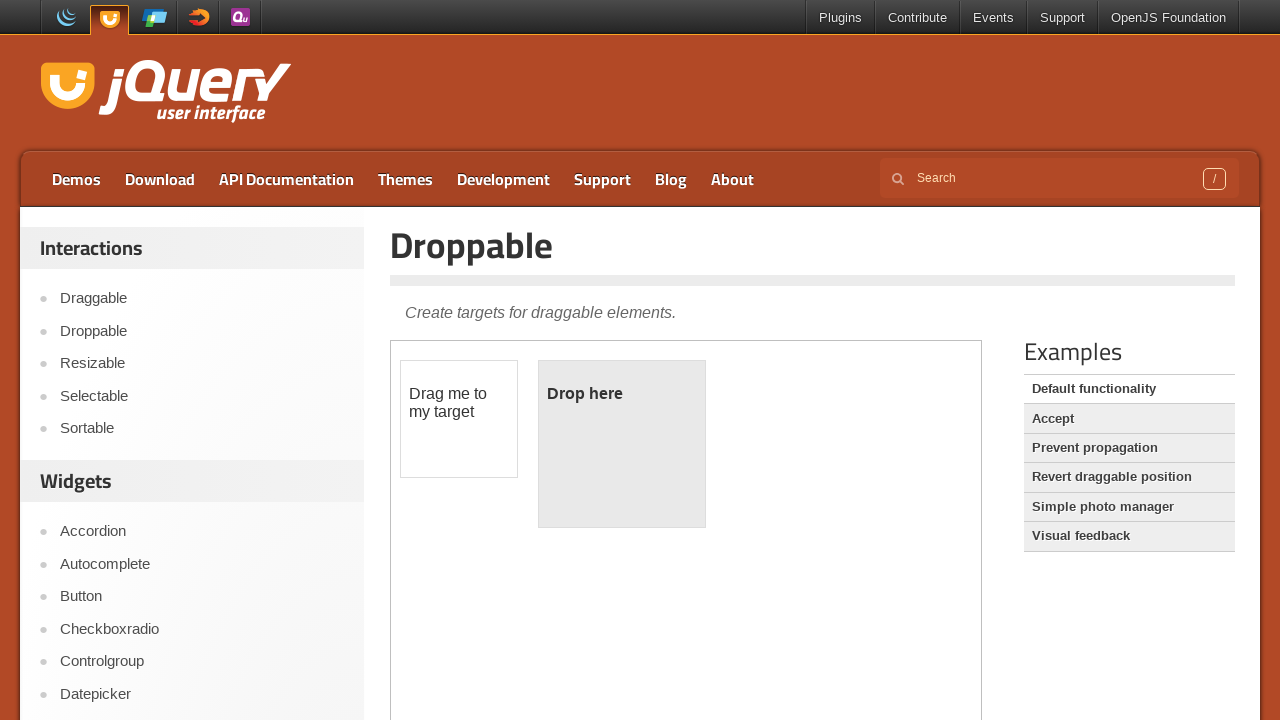

Located draggable element within iframe
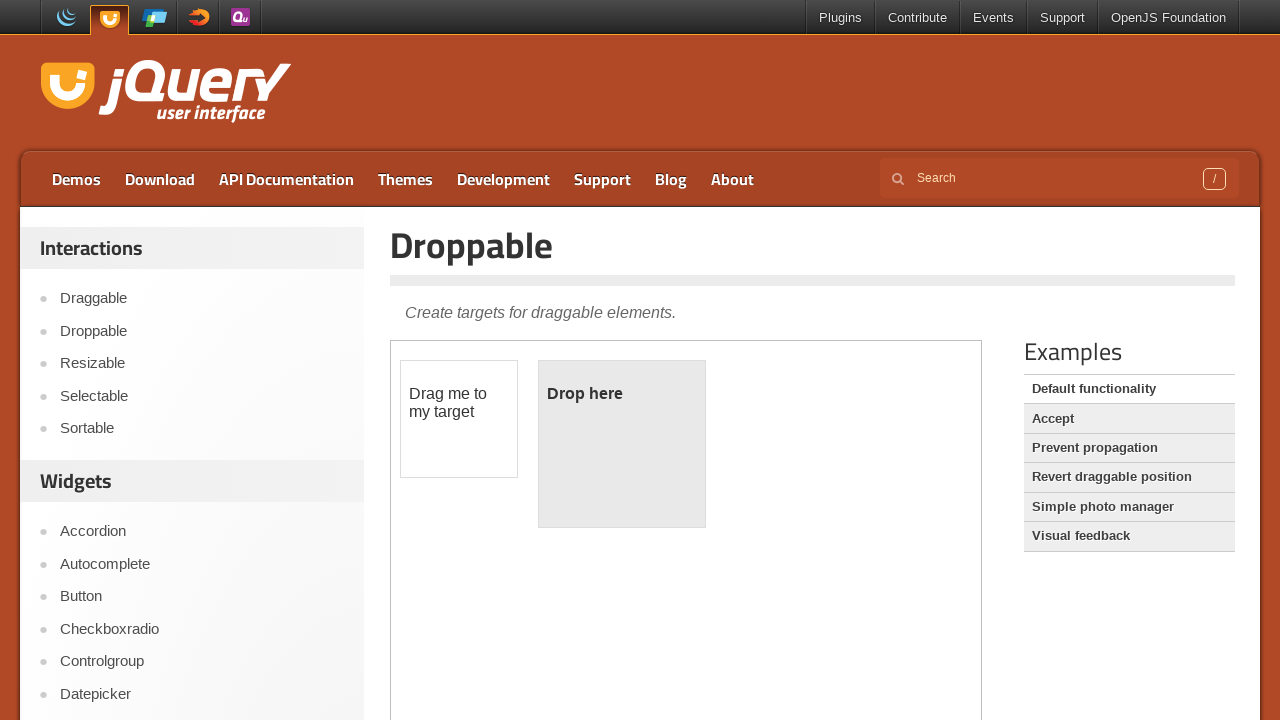

Located droppable element within iframe
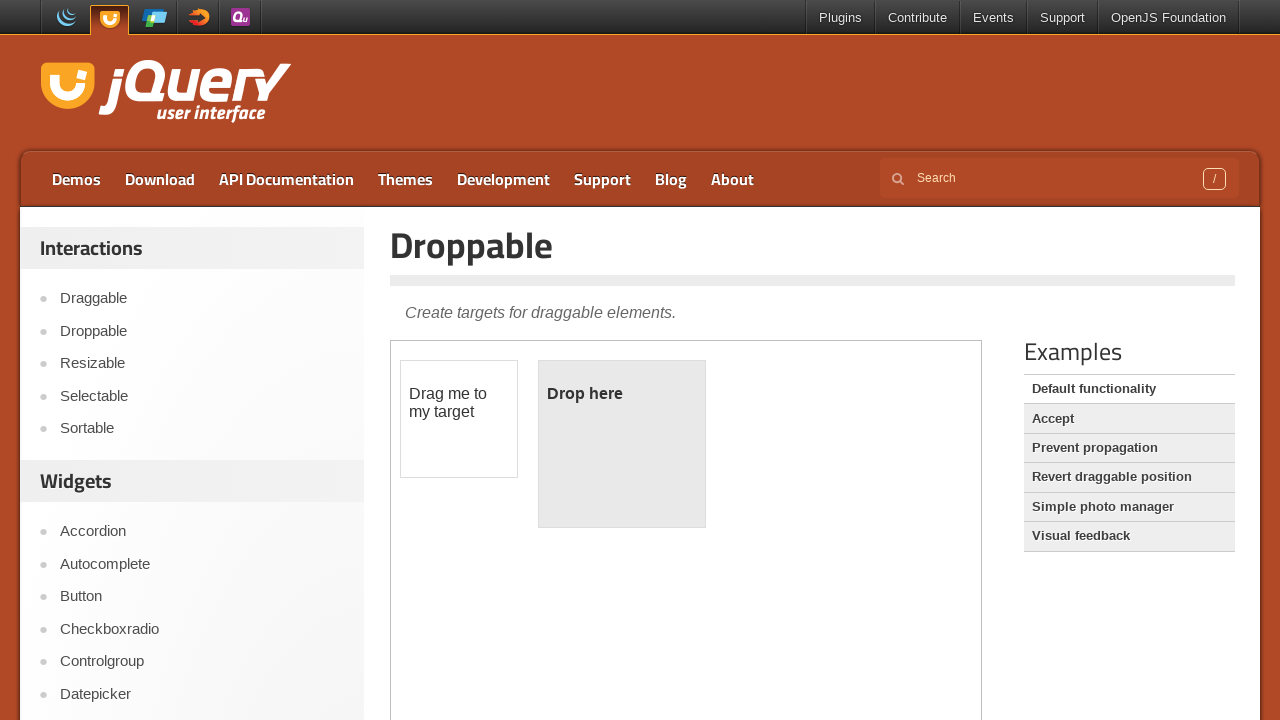

Dragged draggable element onto droppable element at (622, 444)
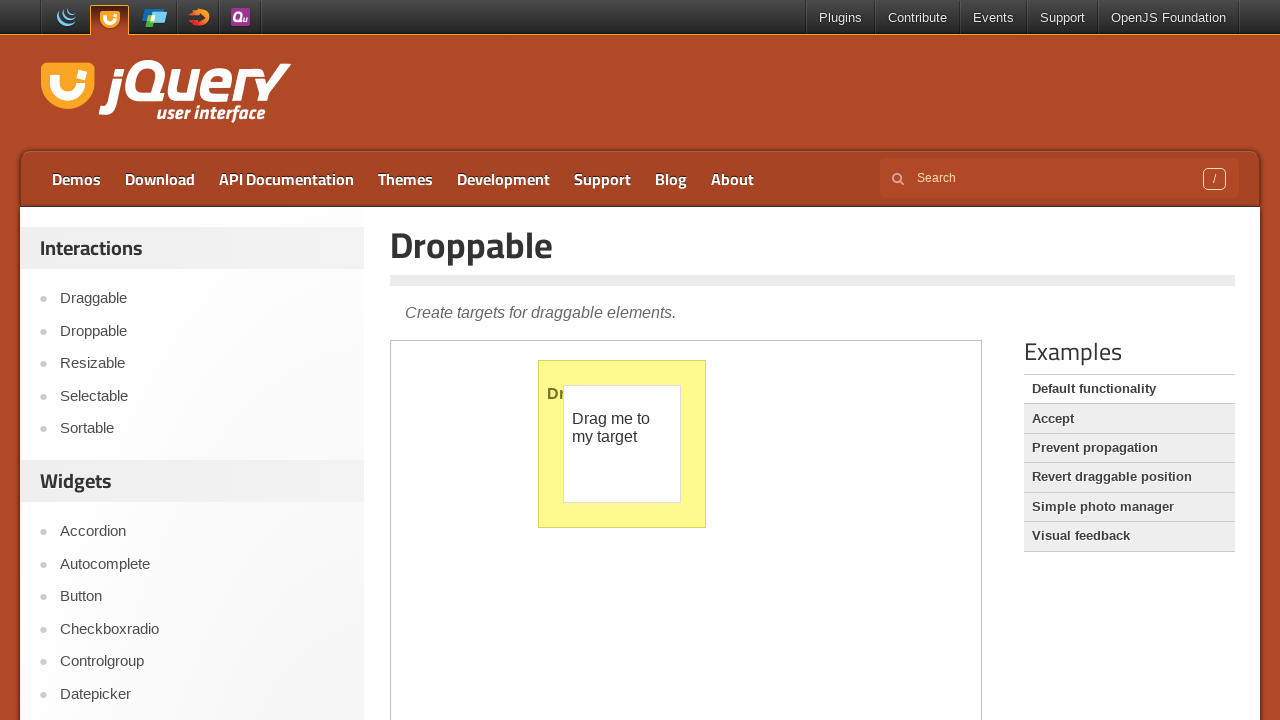

Clicked link to navigate to accepted elements demo at (1129, 419) on a[href='/resources/demos/droppable/accepted-elements.html']
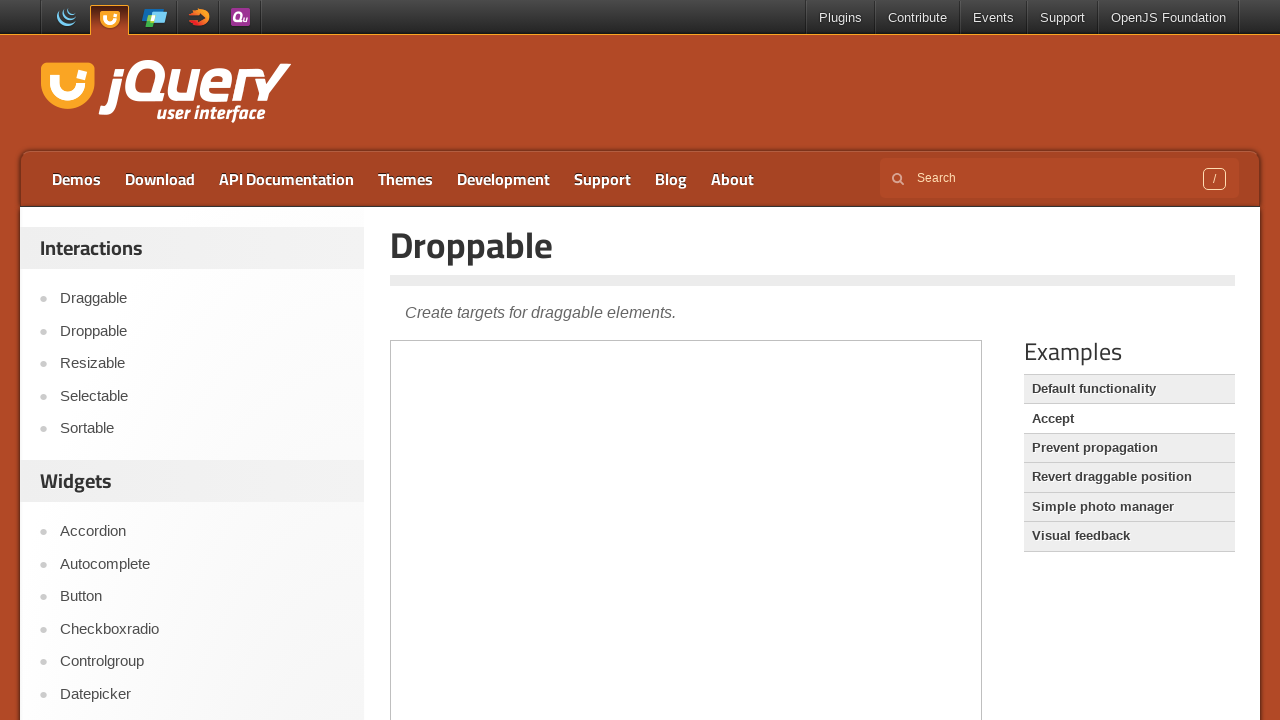

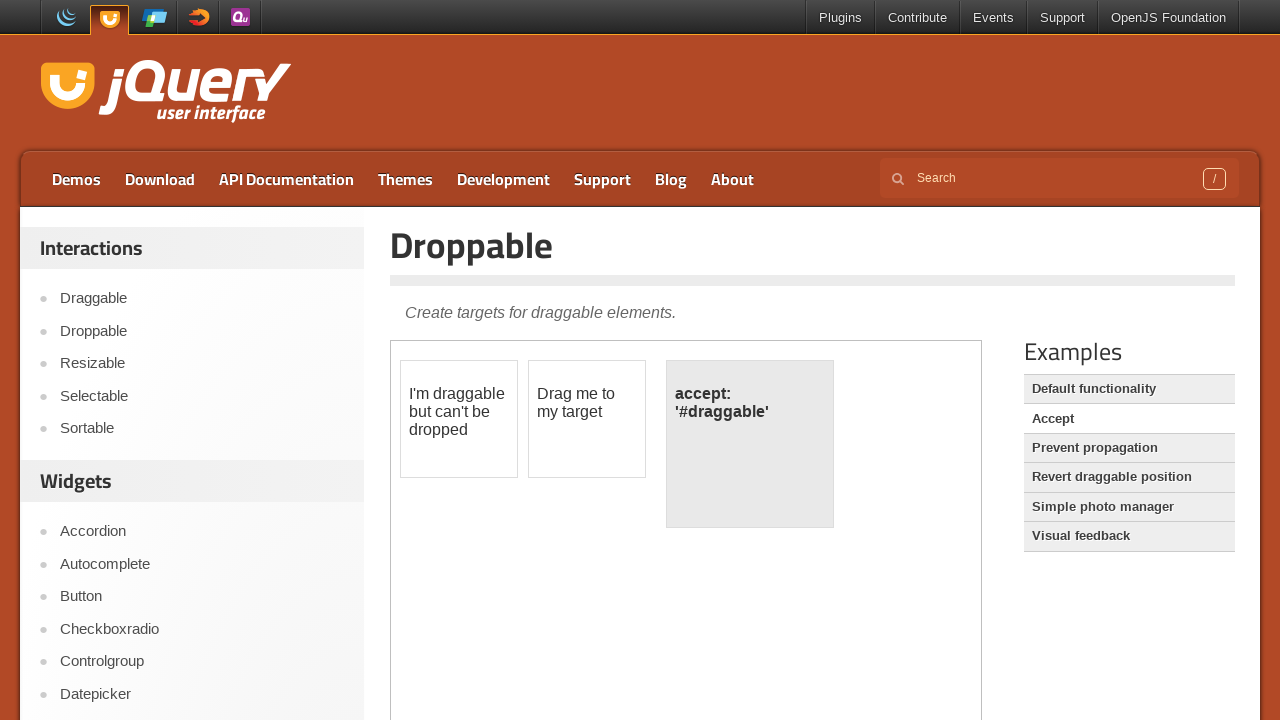